Tests data table sorting without attributes by clicking the dues column header and verifying ascending order

Starting URL: http://the-internet.herokuapp.com/tables

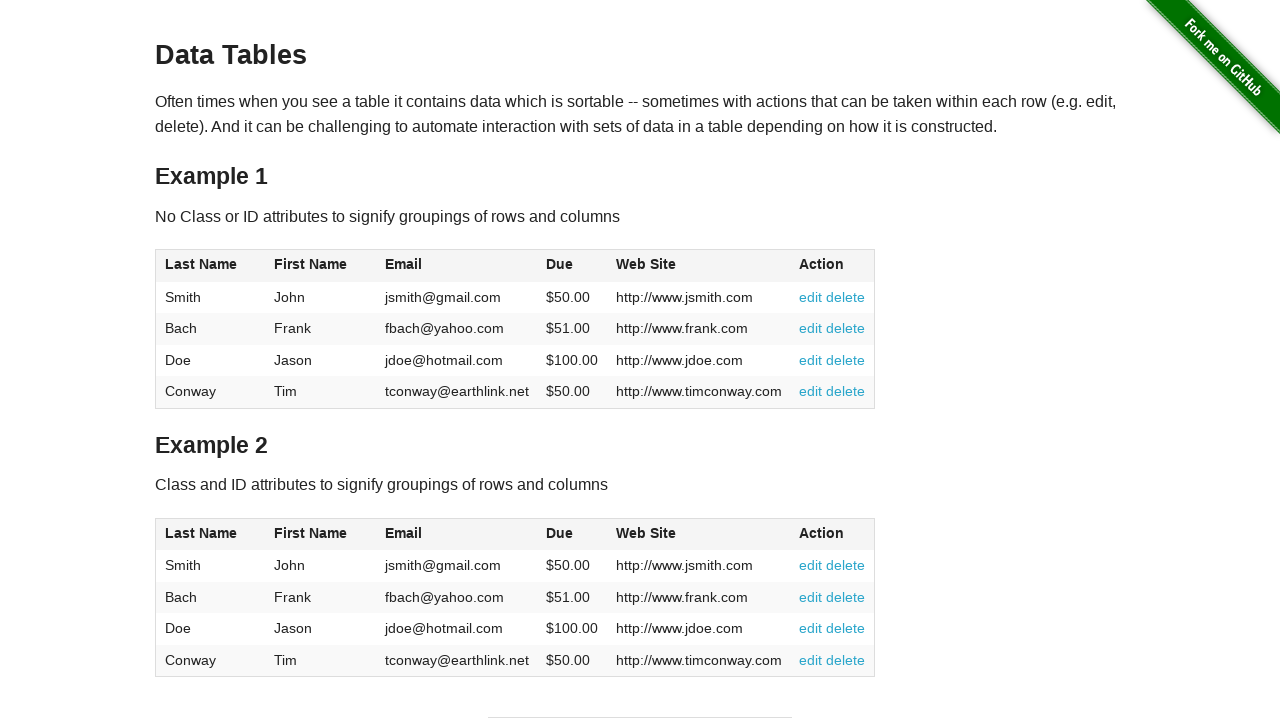

Clicked dues column header to sort ascending at (572, 266) on #table1 thead tr th:nth-of-type(4)
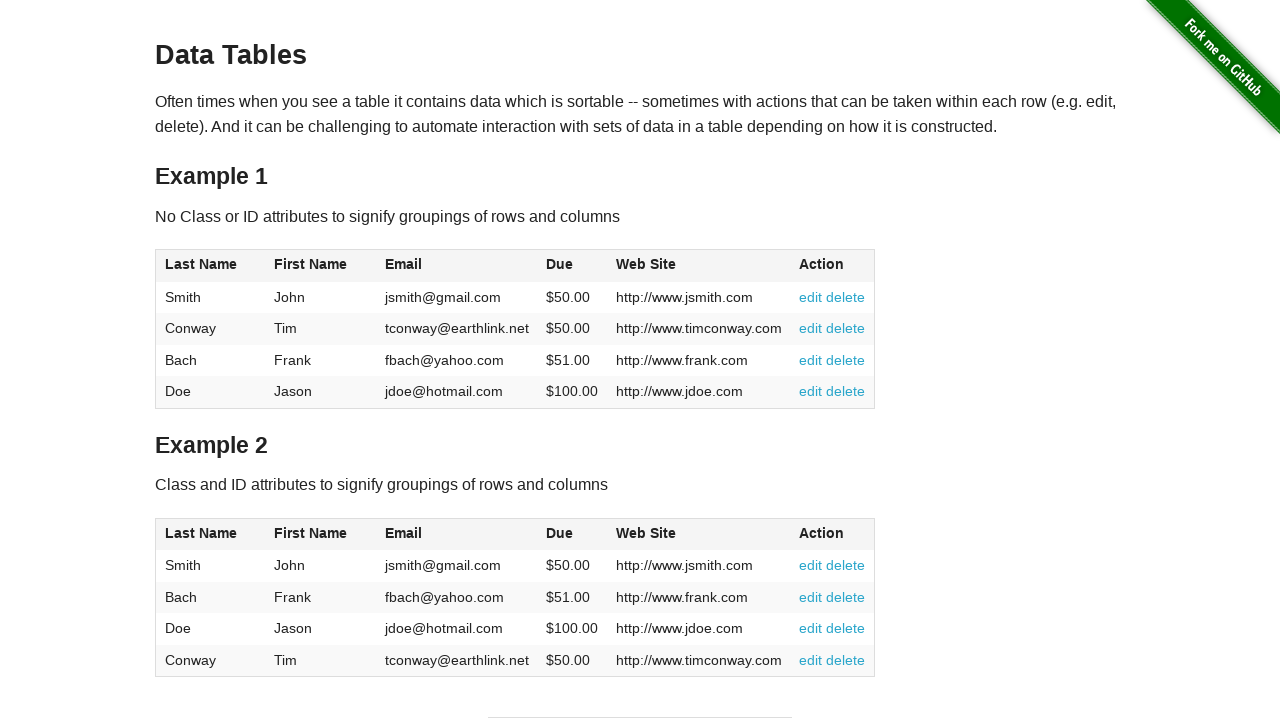

Table data loaded and sorting completed
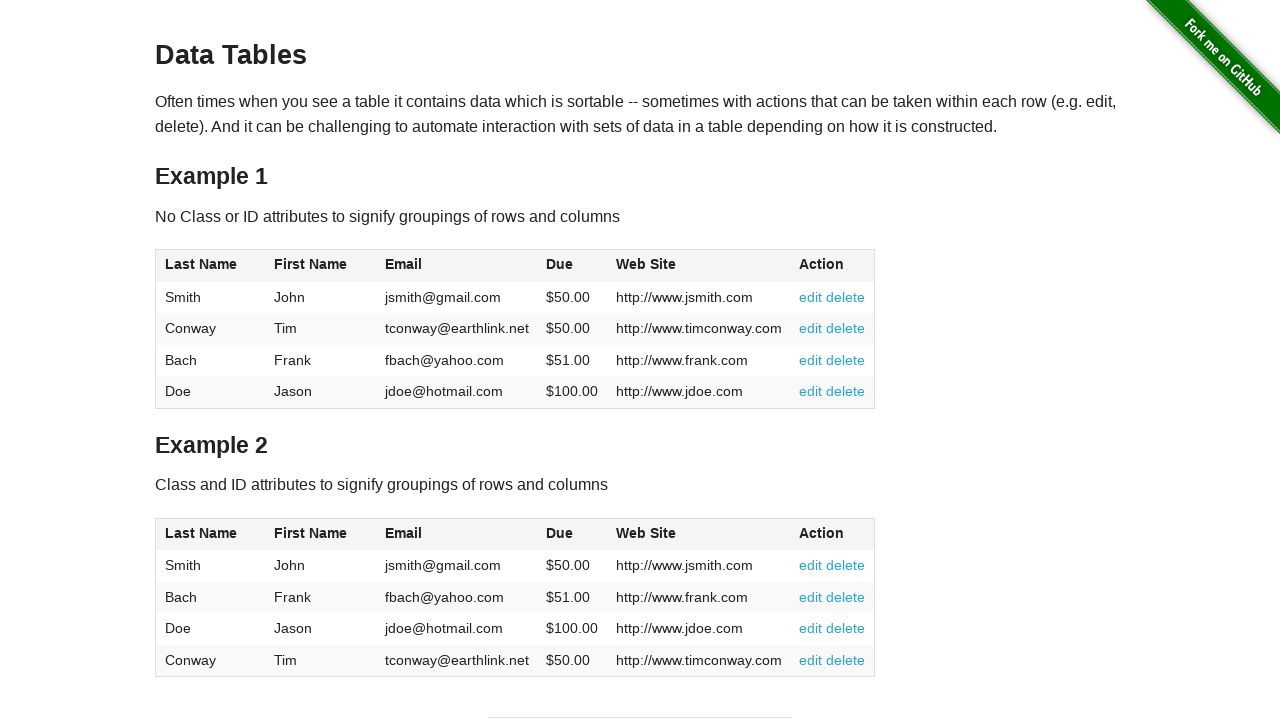

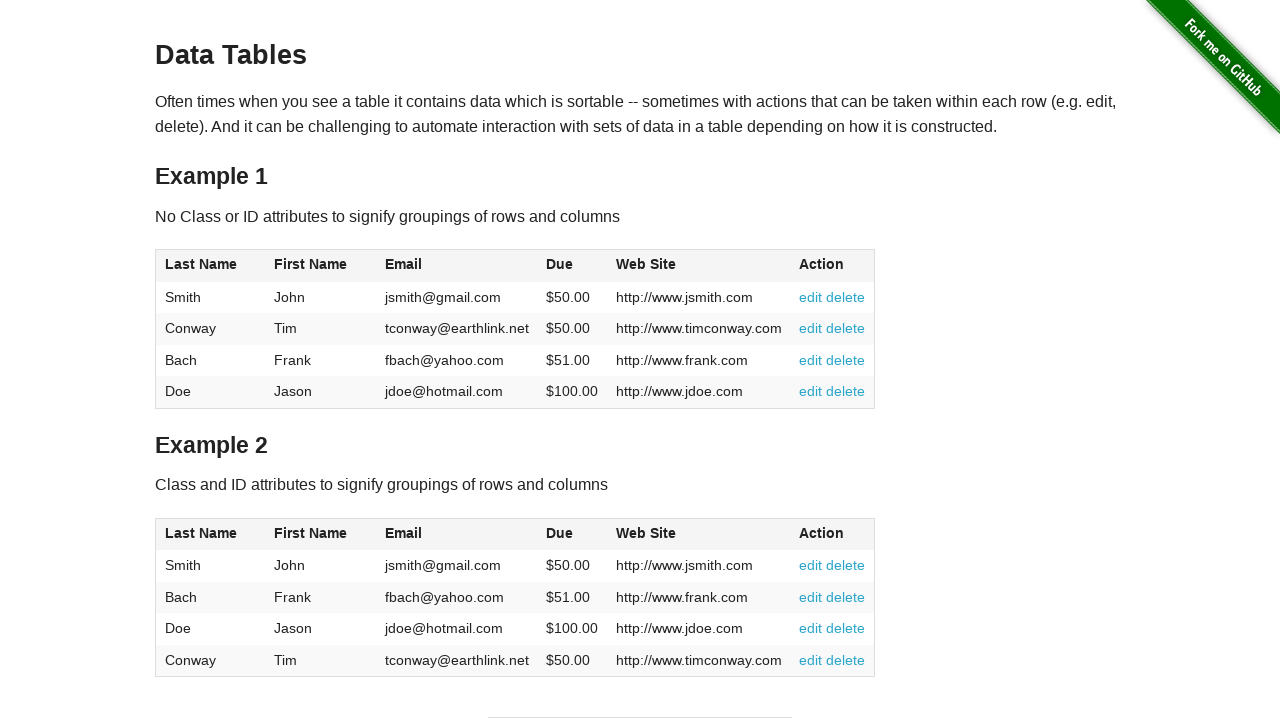